Tests drag and drop functionality on the jQuery UI droppable demo page by dragging an element and dropping it onto a target area within an iframe.

Starting URL: https://jqueryui.com/droppable/

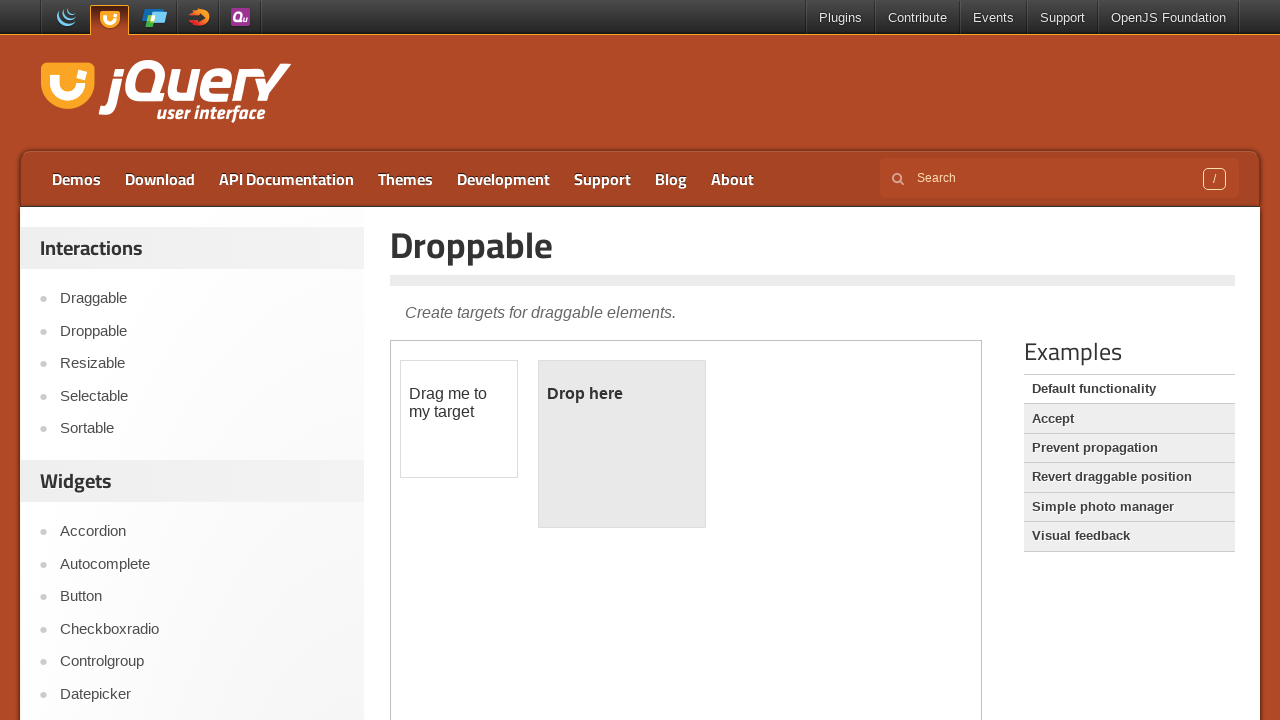

Located the demo iframe on the jQuery UI droppable page
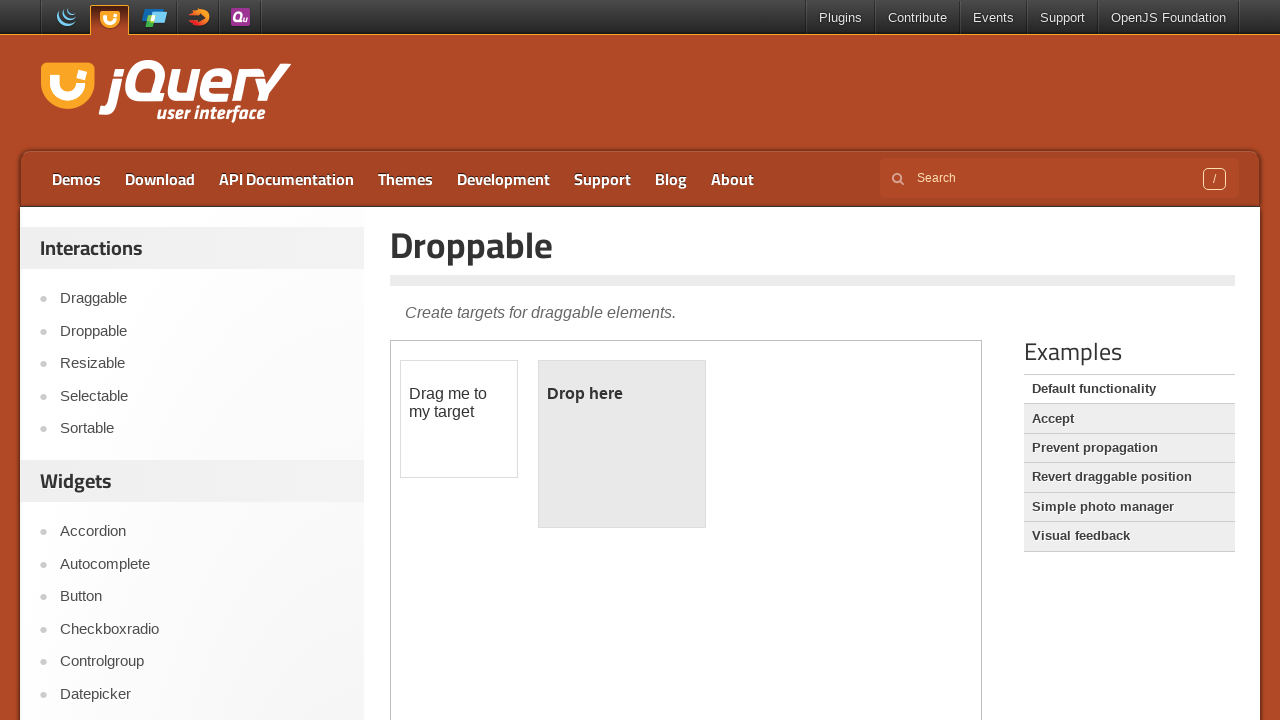

Located the draggable element within the iframe
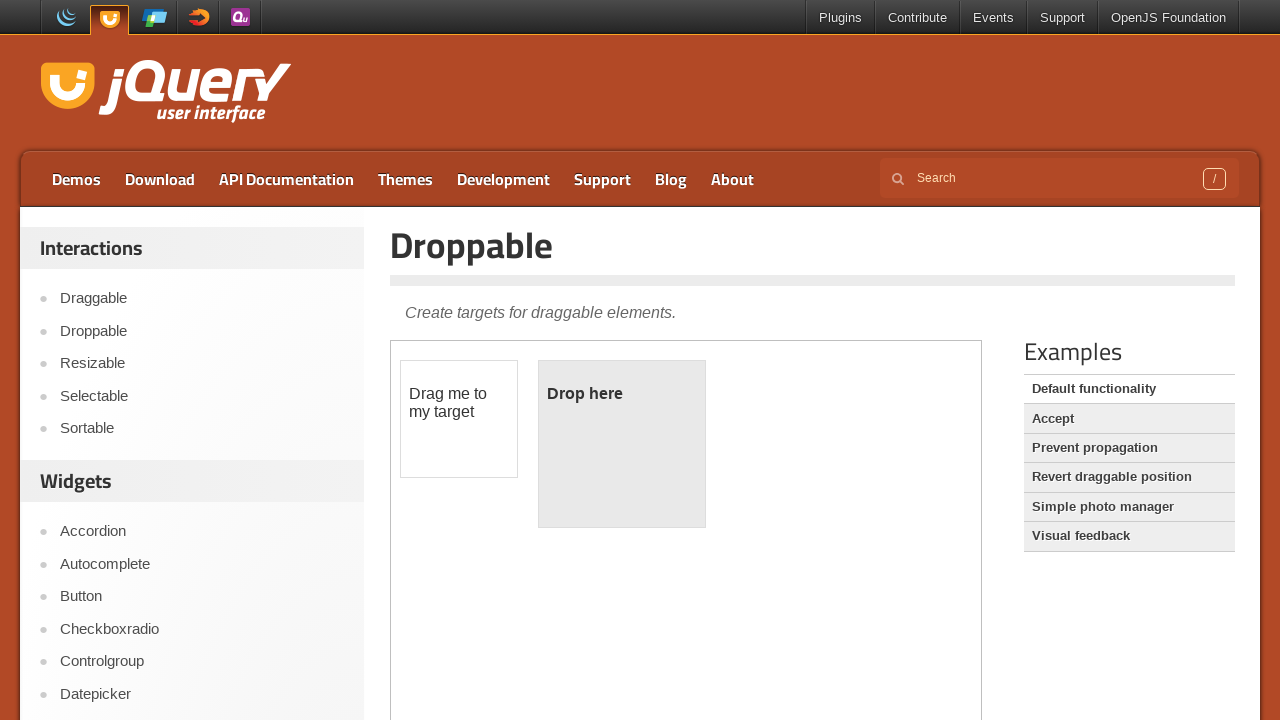

Located the droppable target element within the iframe
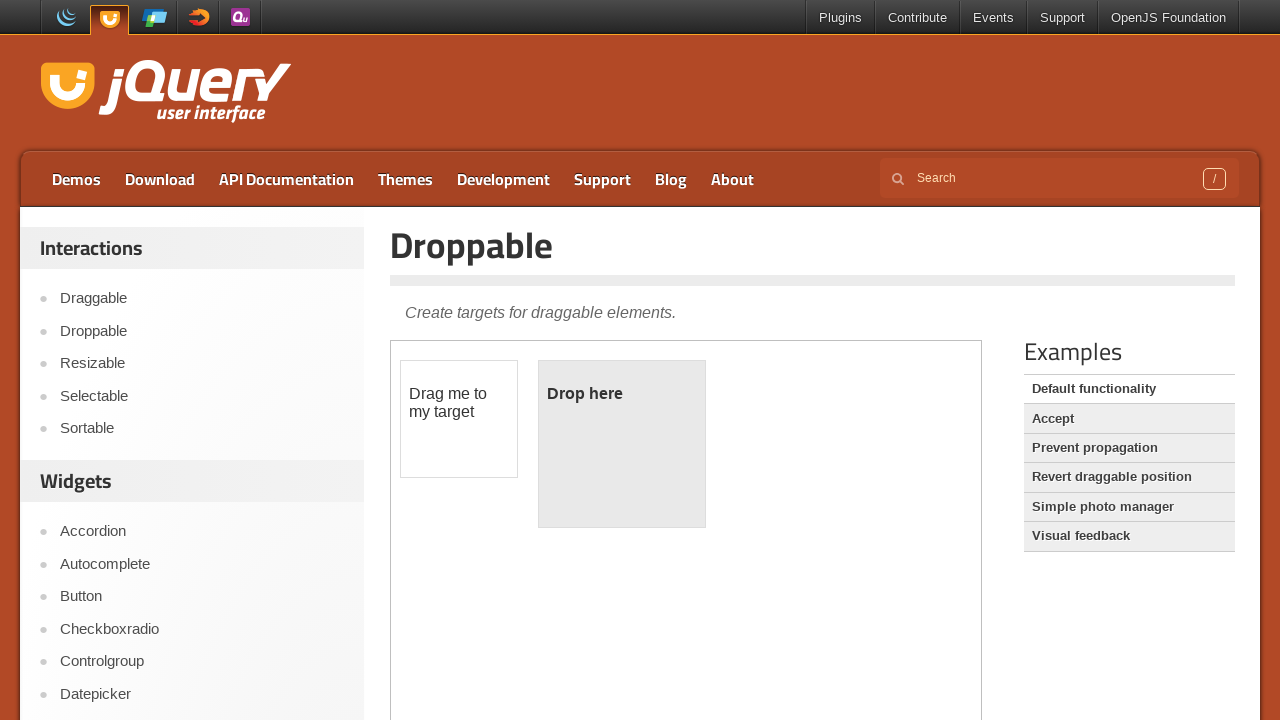

Dragged the source element and dropped it onto the target droppable area at (622, 444)
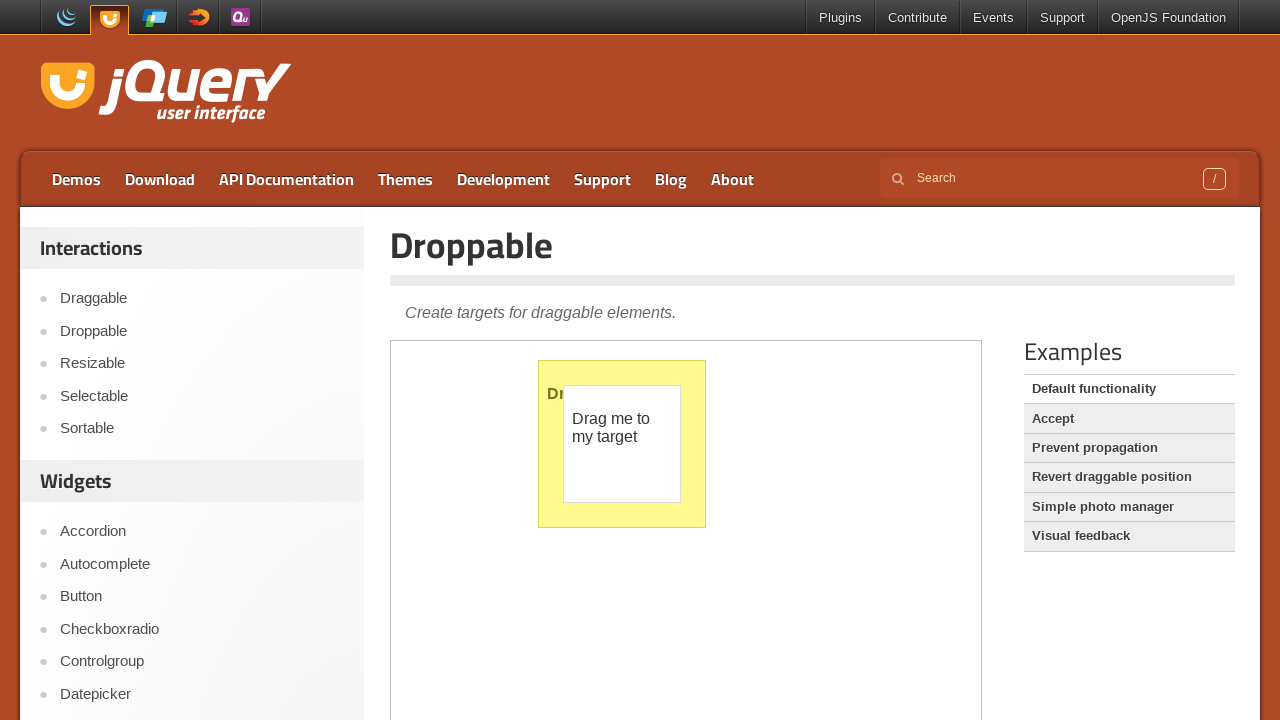

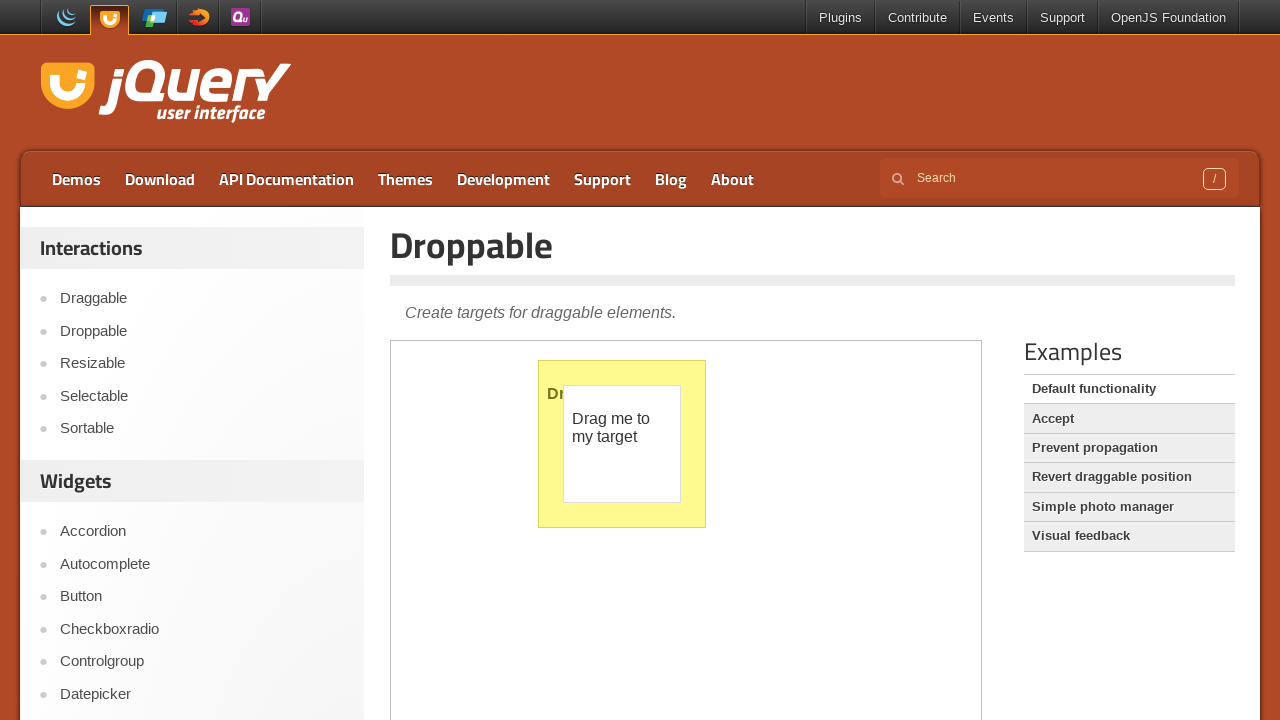